Tests keyboard actions by holding Shift key down and typing 'a' to produce uppercase 'A' in the username field

Starting URL: https://the-internet.herokuapp.com/login

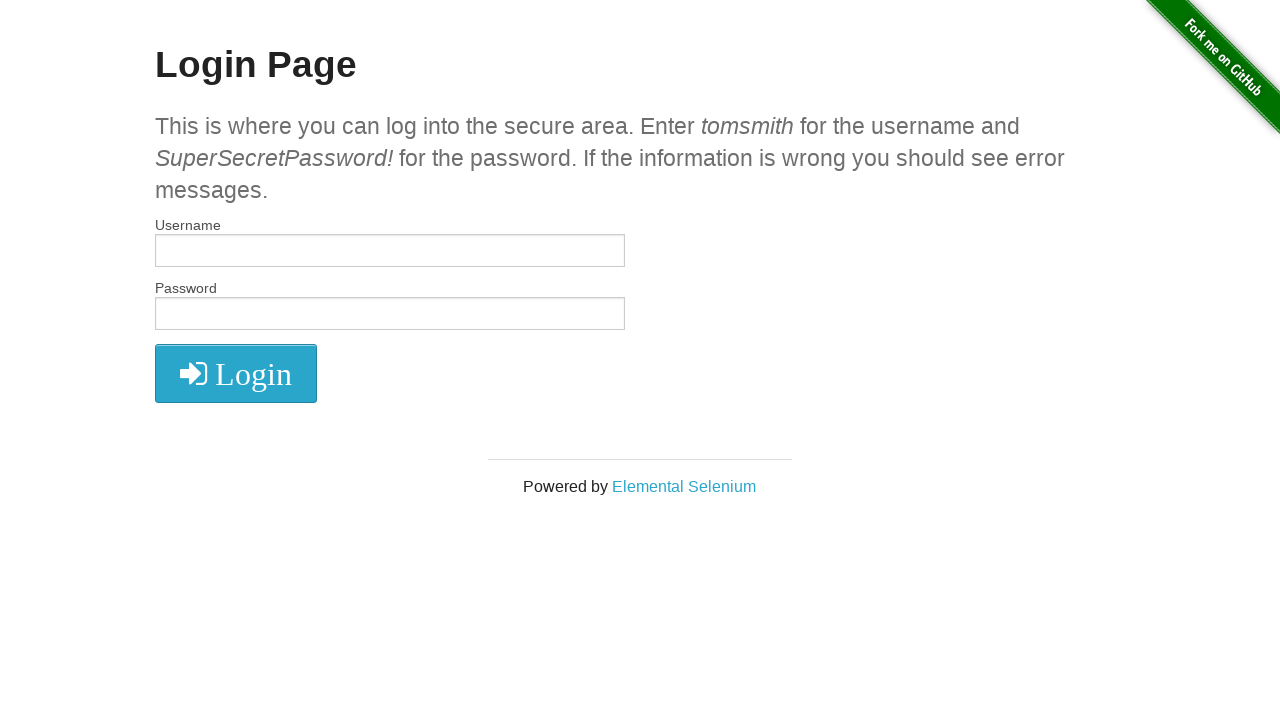

Navigated to login page at https://the-internet.herokuapp.com/login
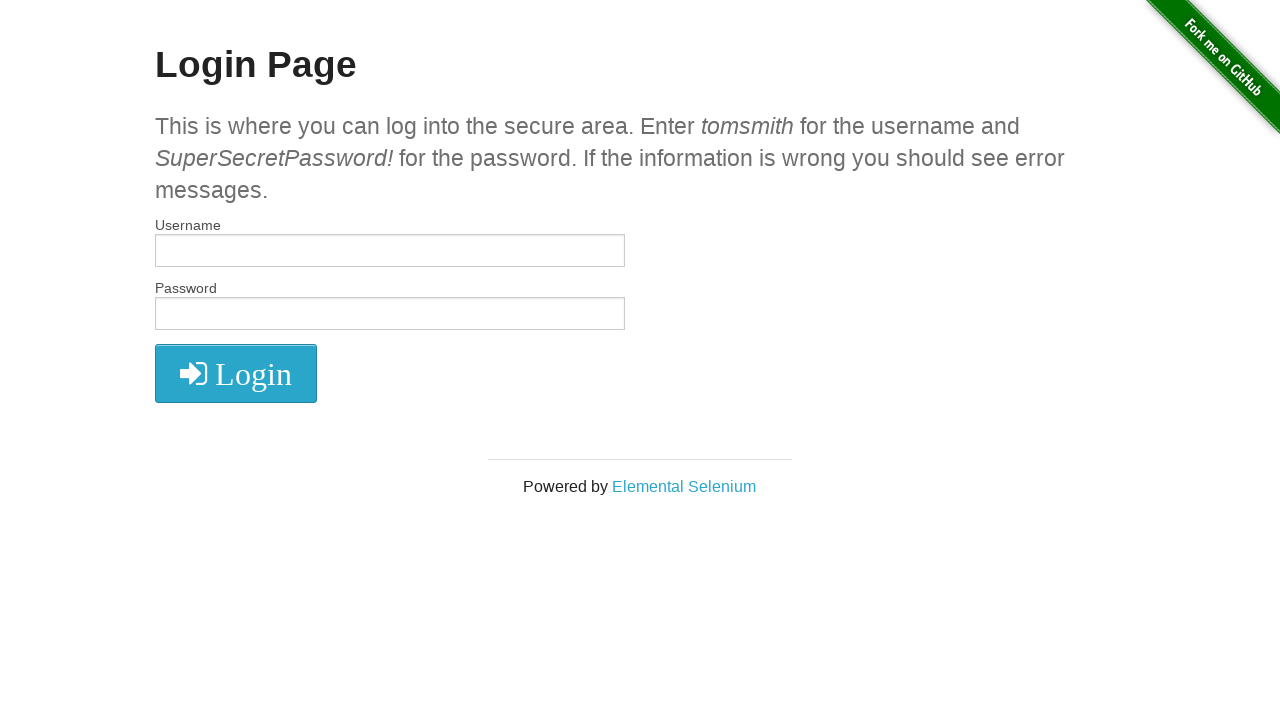

Clicked on username input field at (390, 251) on input[id='username']
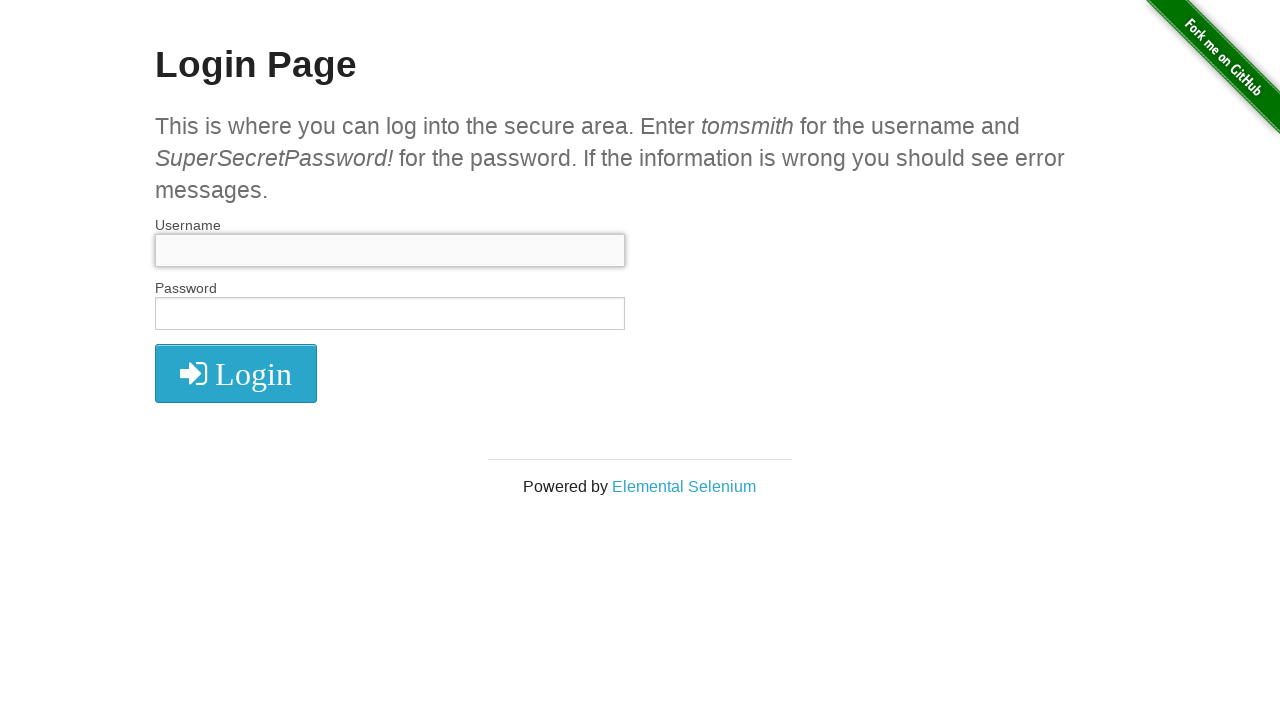

Pressed Shift key down
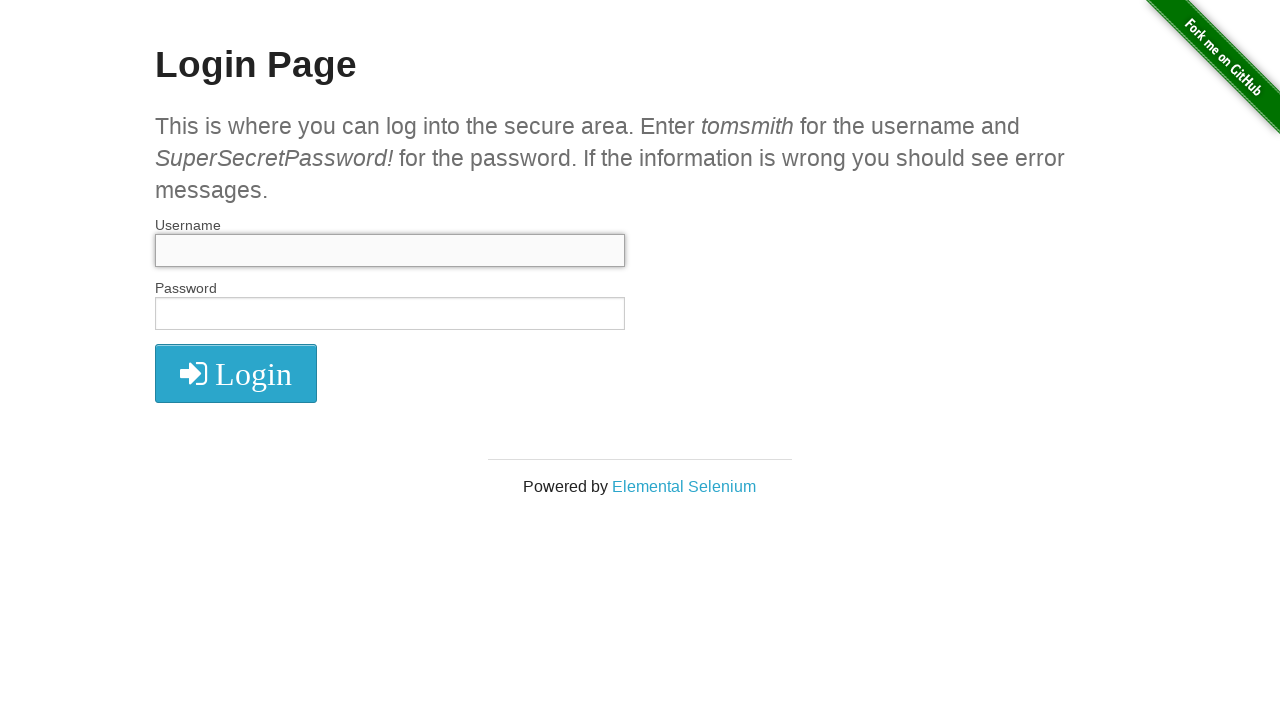

Pressed 'a' key while Shift is held down to produce uppercase 'A'
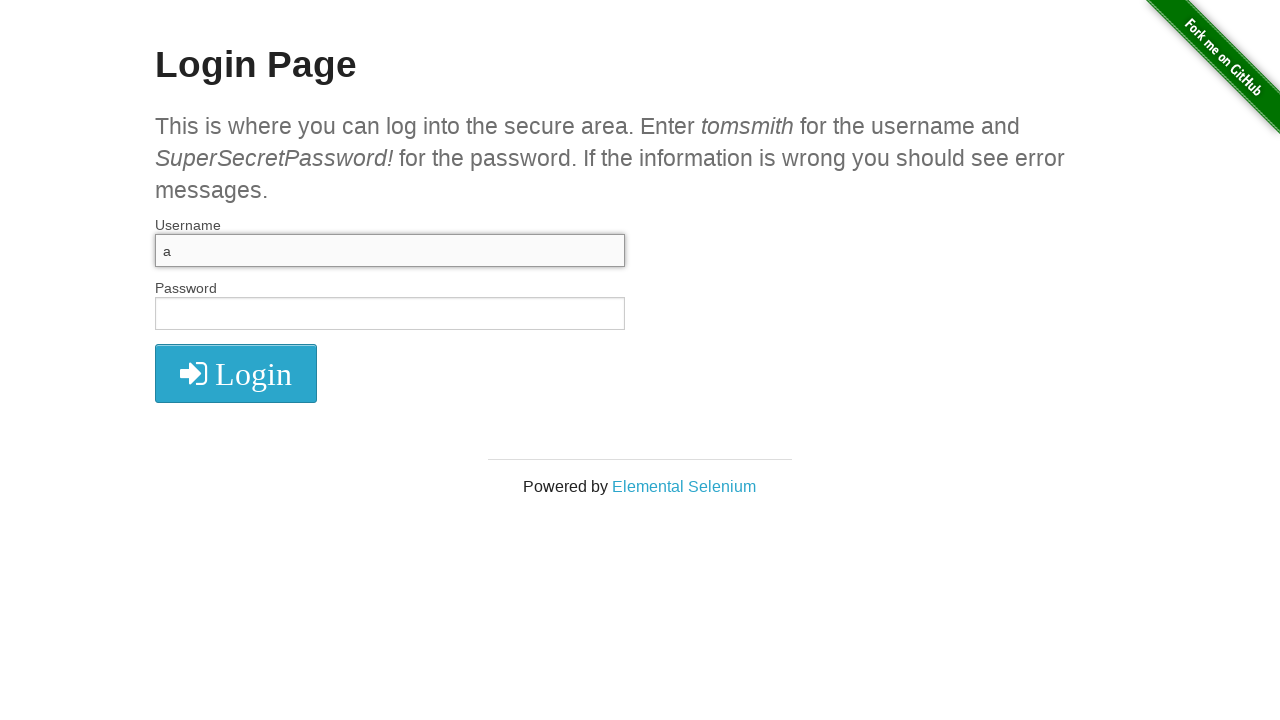

Released Shift key
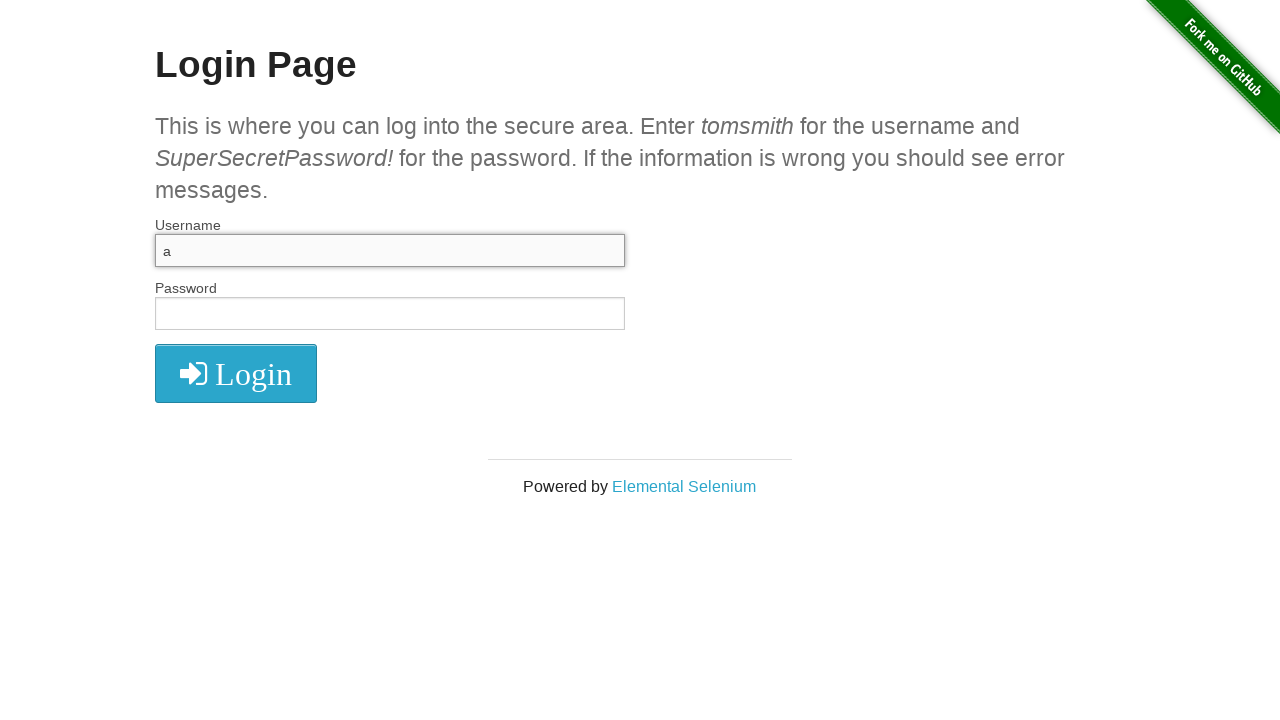

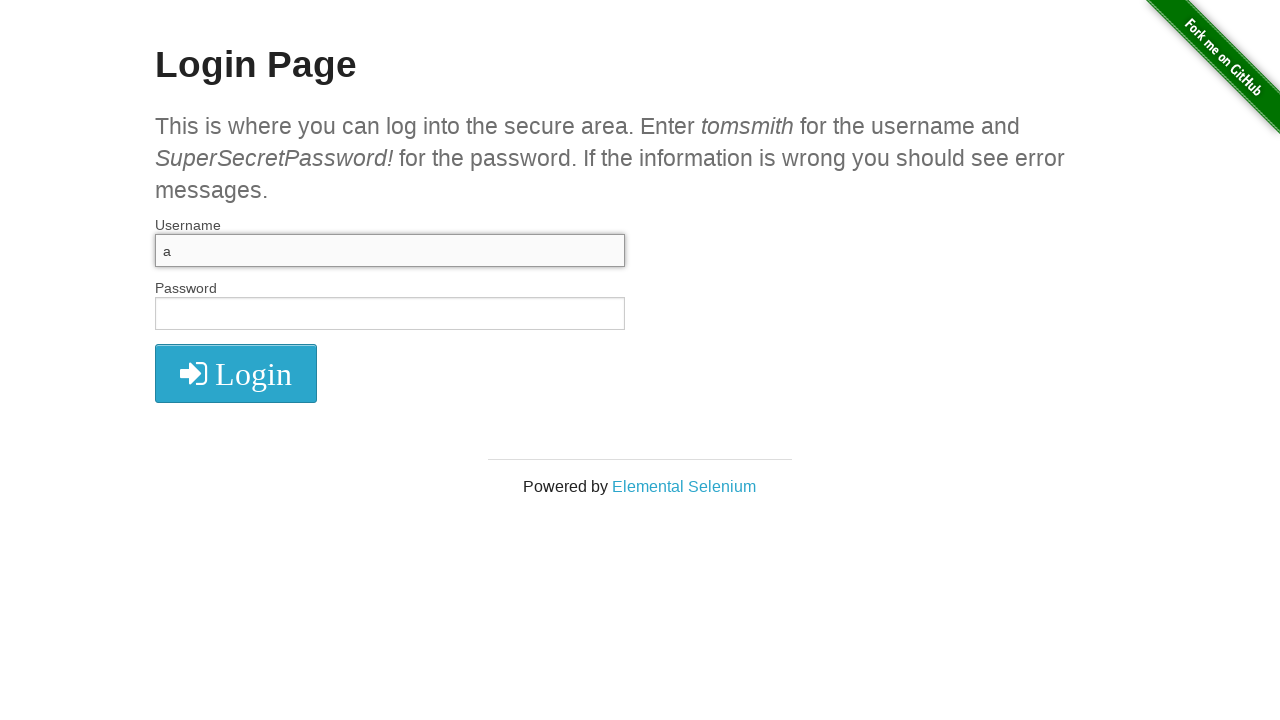